Waits for price to reach $100, books the item, and solves a math problem to complete the purchase

Starting URL: http://suninjuly.github.io/explicit_wait2.html

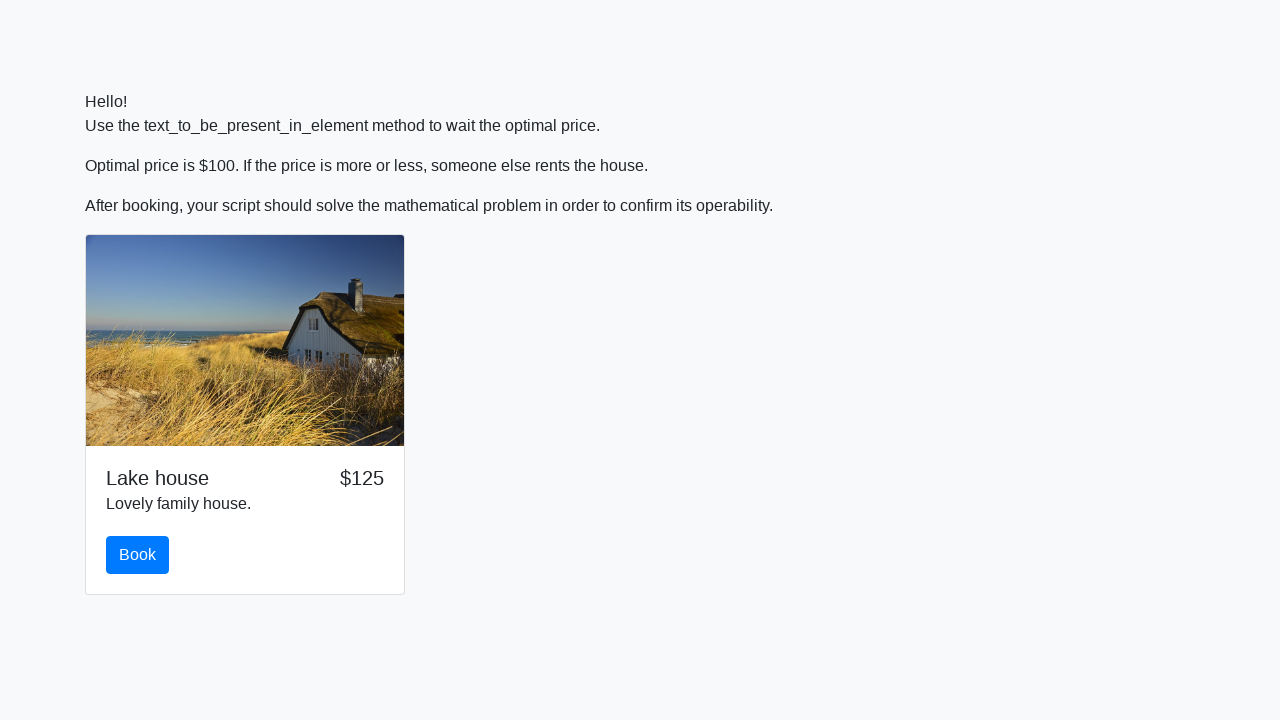

Waited for price to reach $100
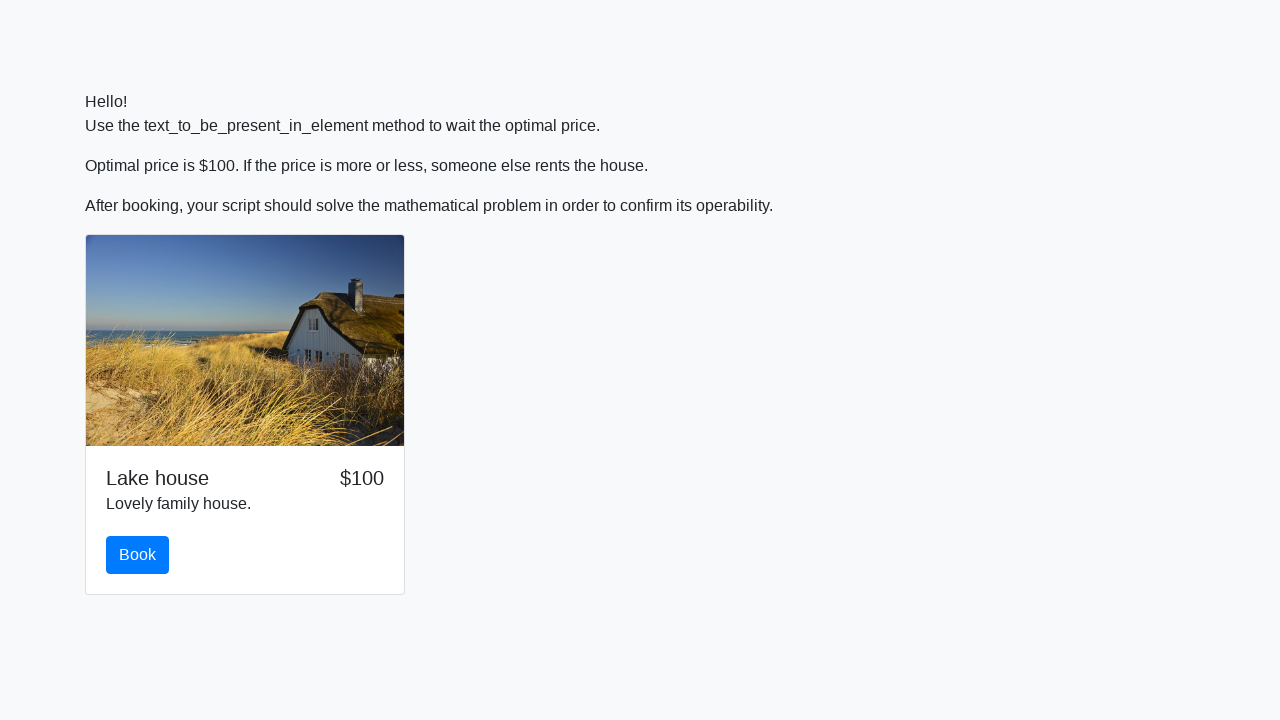

Clicked the book button at (138, 555) on xpath=//button[contains(@id, "book")]
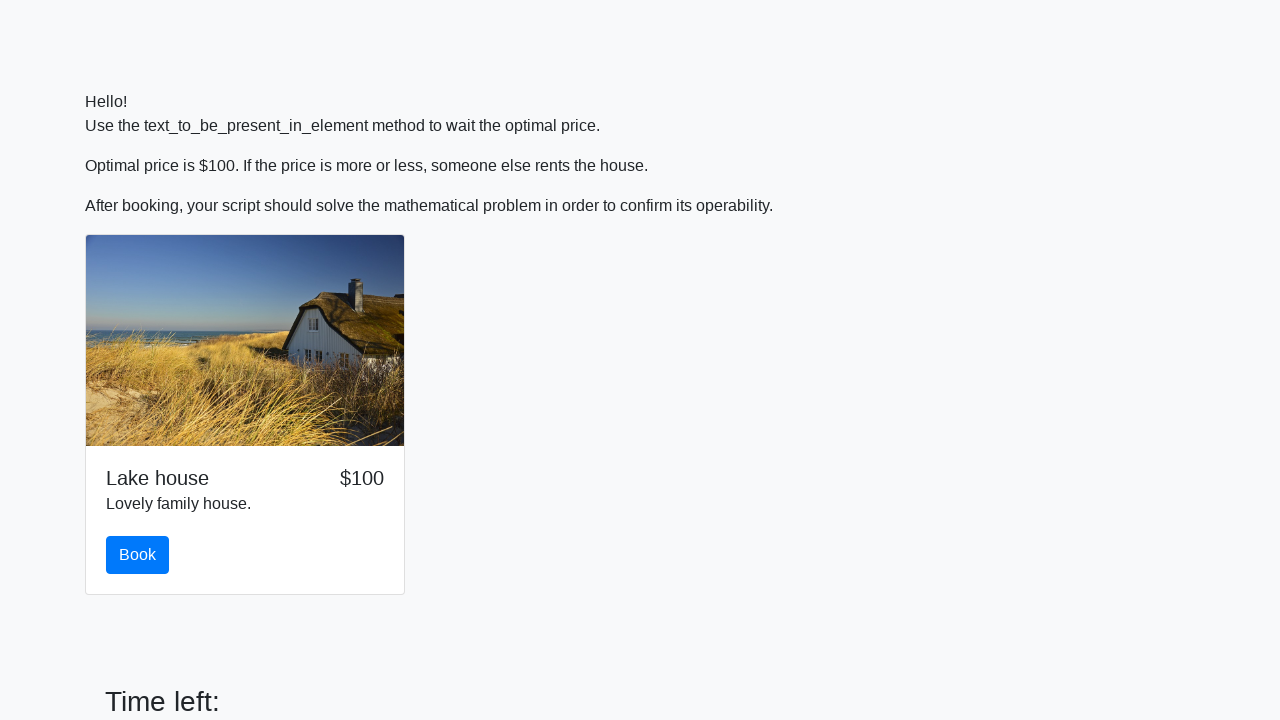

Scrolled down 500 pixels to reveal form
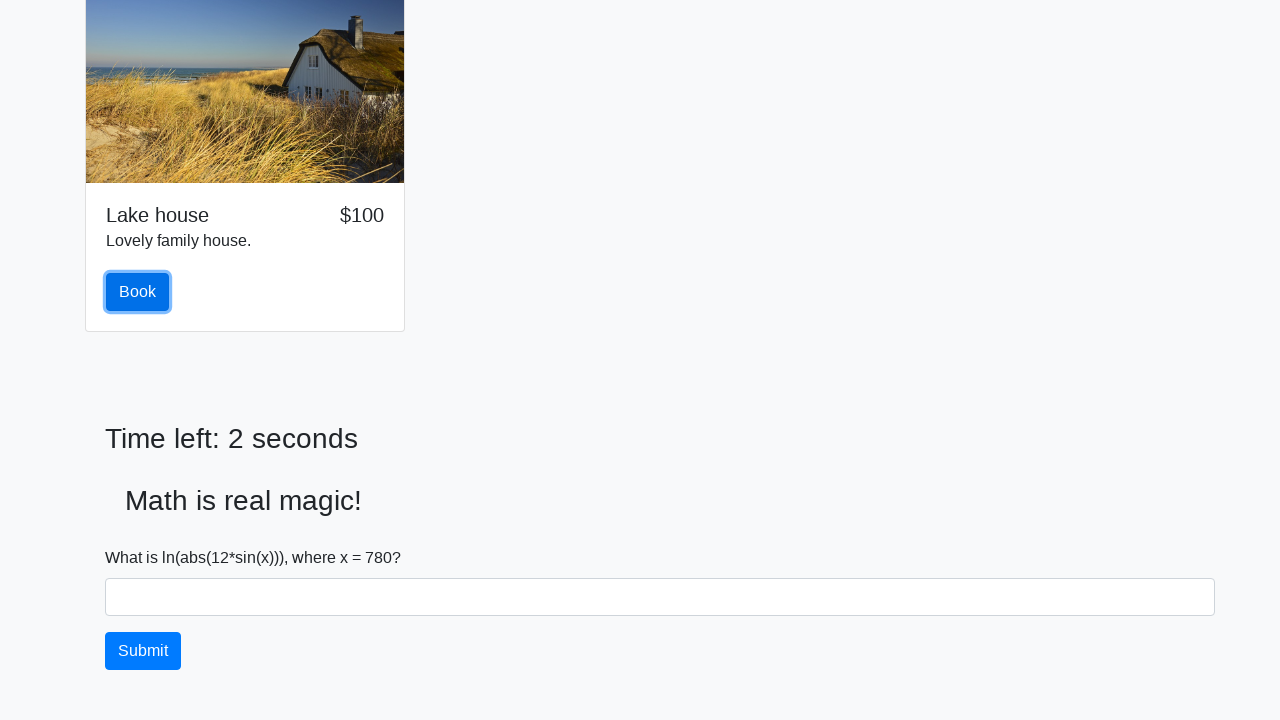

Retrieved input value: 780
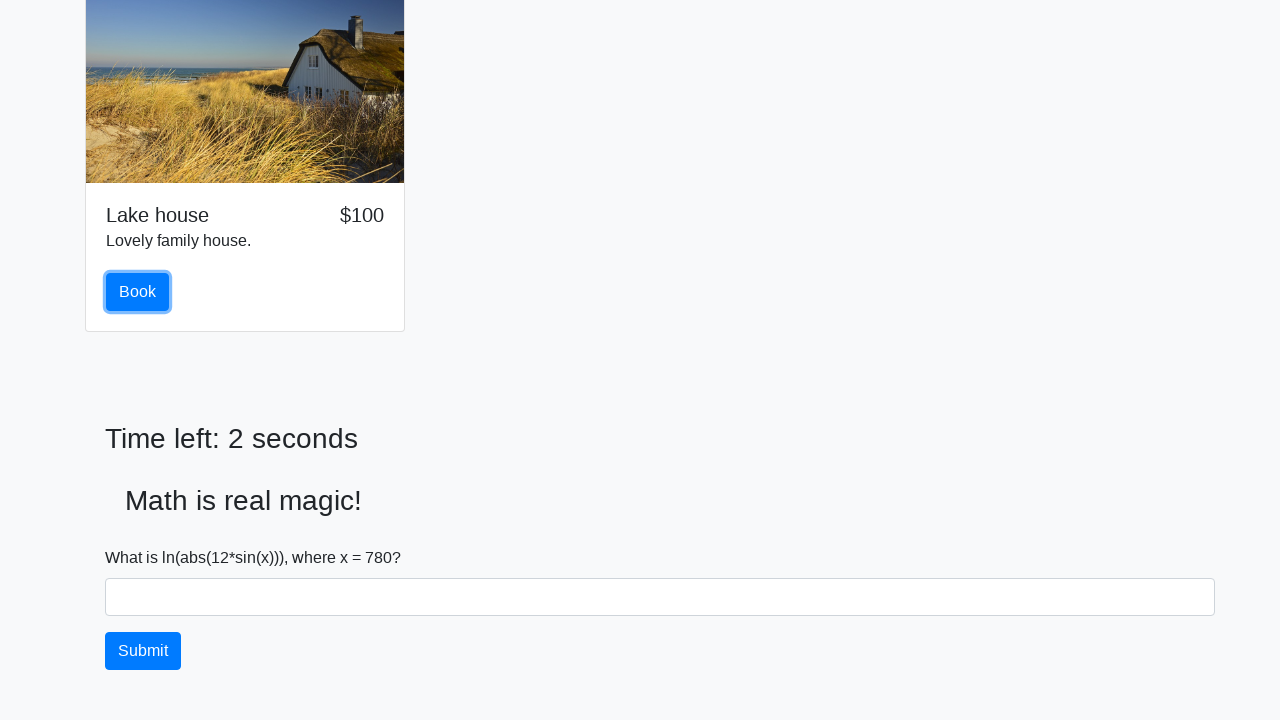

Filled answer field with calculated result: 2.2286313308010257 on //input[contains(@id, "answer")]
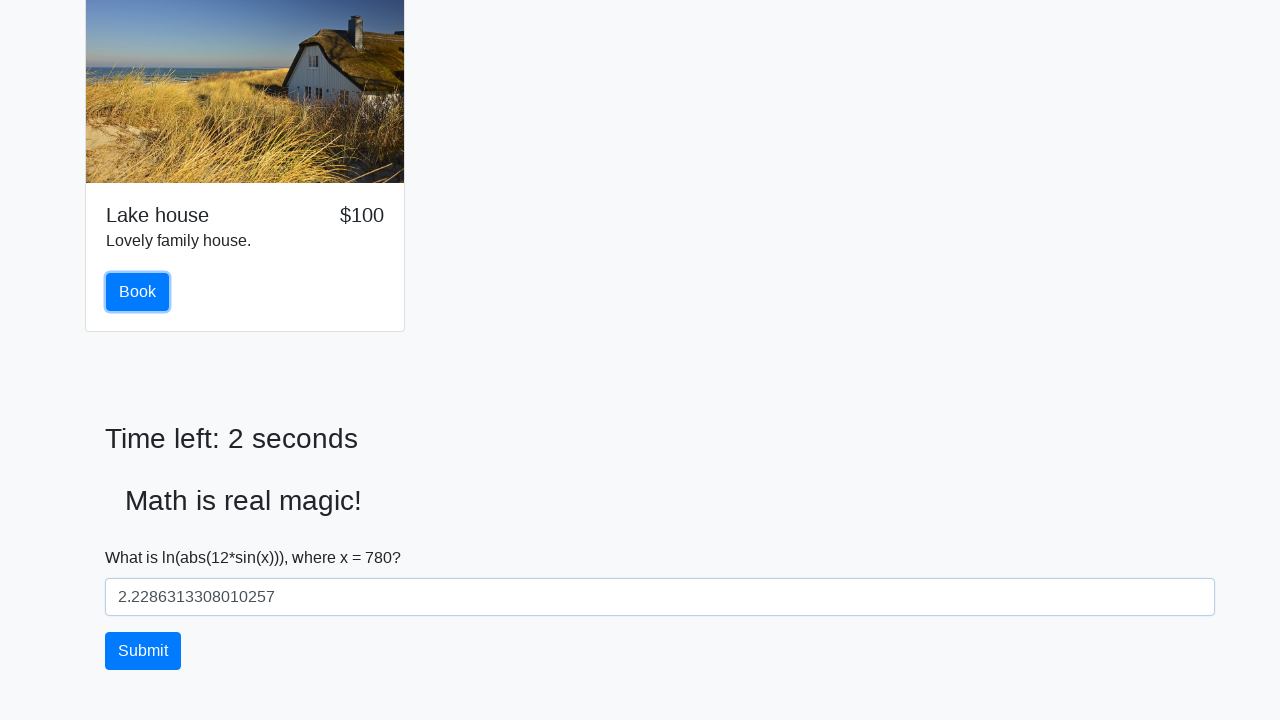

Clicked submit button to complete purchase at (143, 651) on xpath=//button[contains(@type, "submit")]
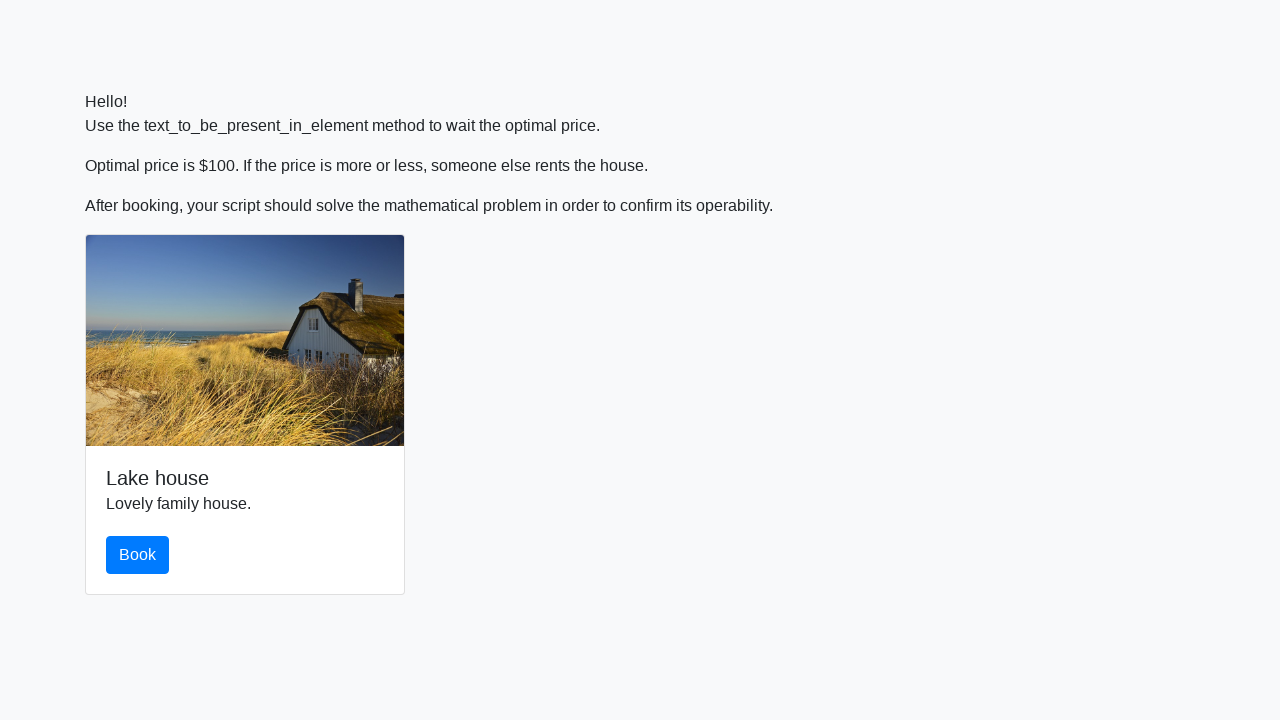

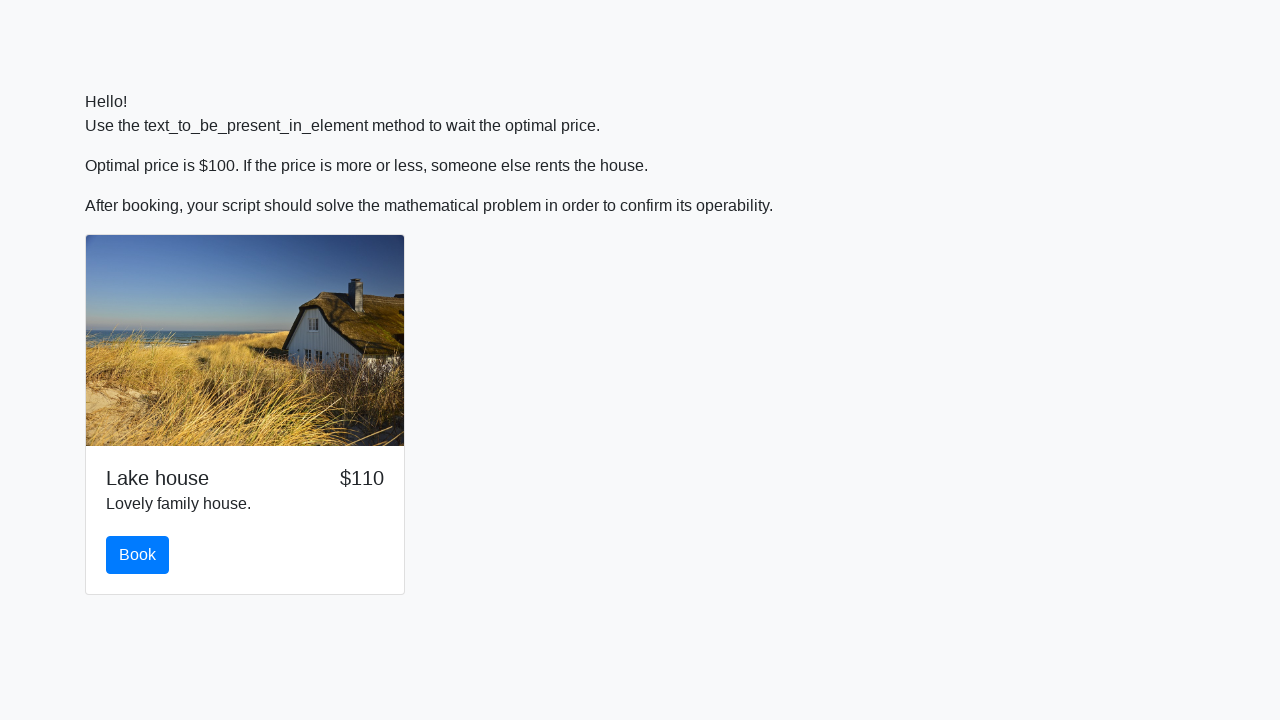